Tests a form that requires calculating the sum of two displayed numbers and selecting the result from a dropdown menu

Starting URL: https://suninjuly.github.io/selects2.html

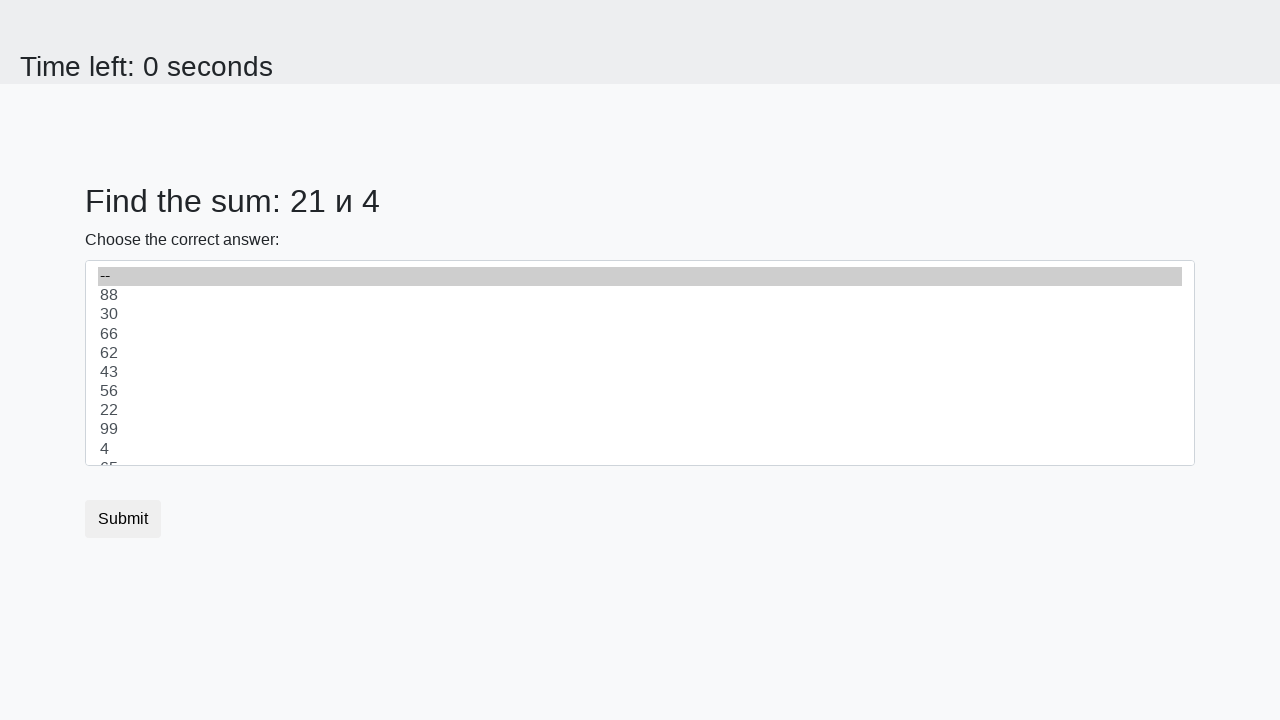

Retrieved first number from #num1 element
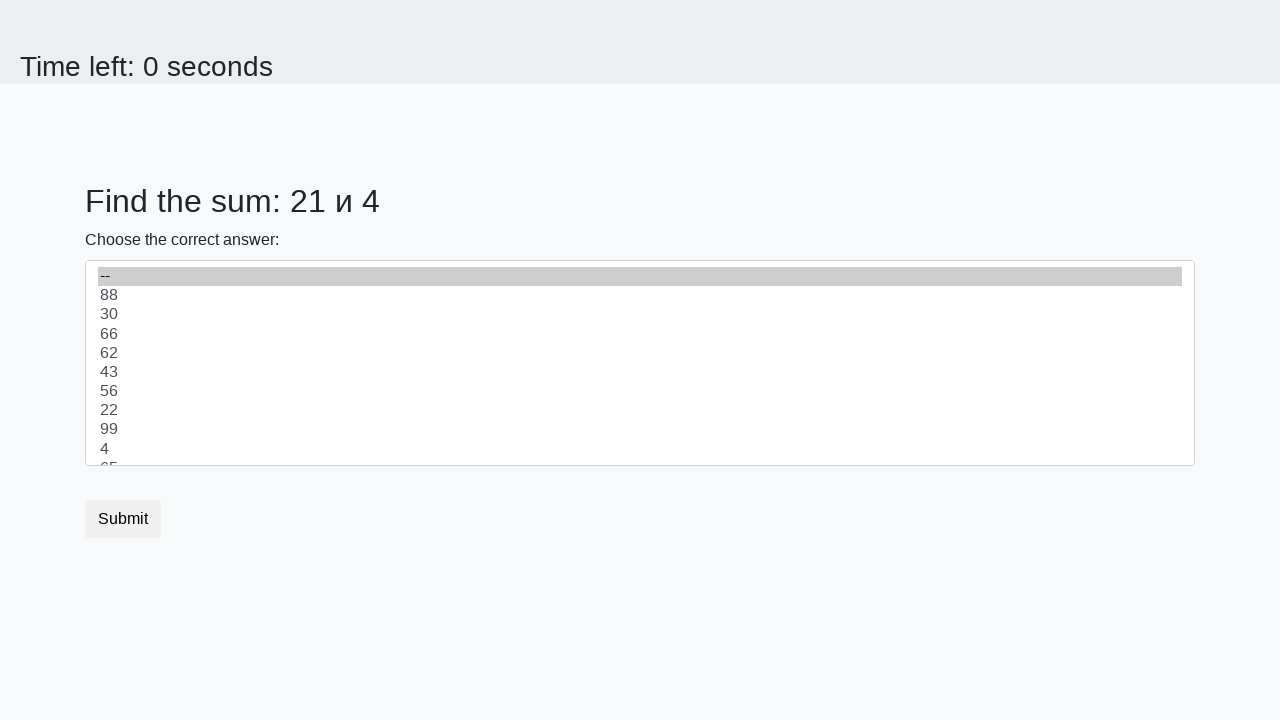

Retrieved second number from #num2 element
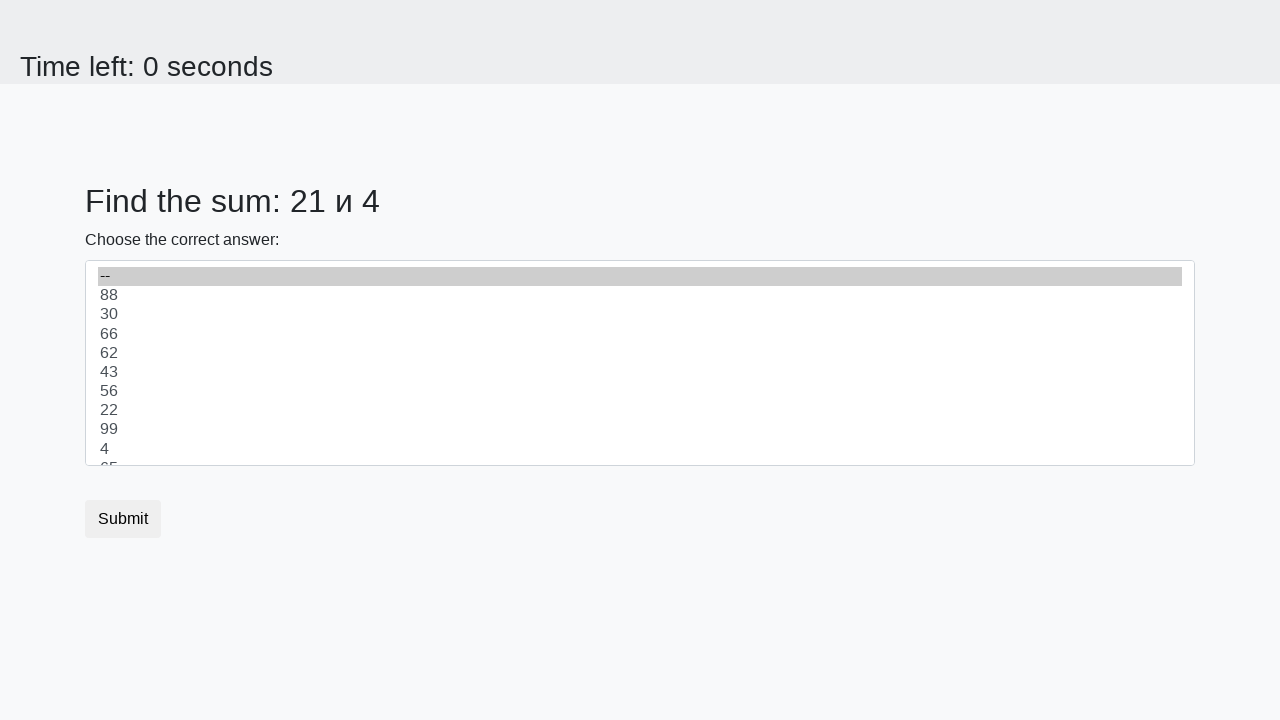

Selected sum (25) from dropdown menu on #dropdown
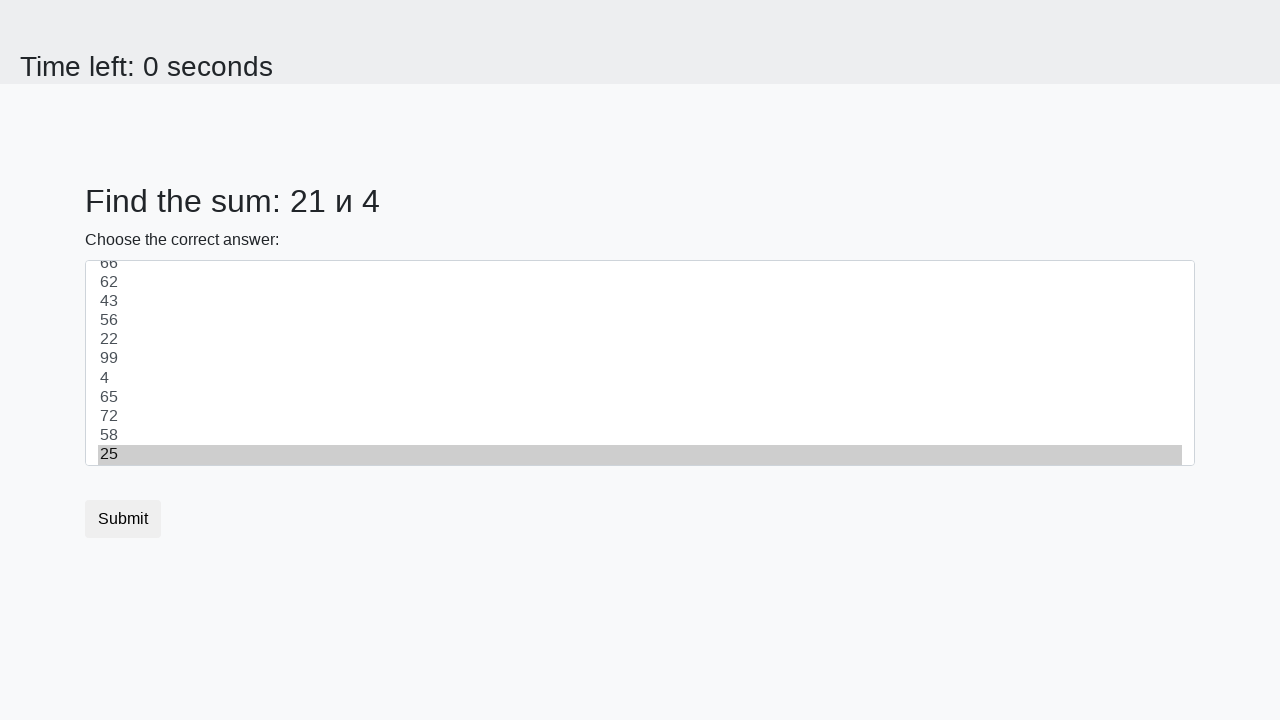

Clicked submit button to complete form at (123, 519) on .btn-default
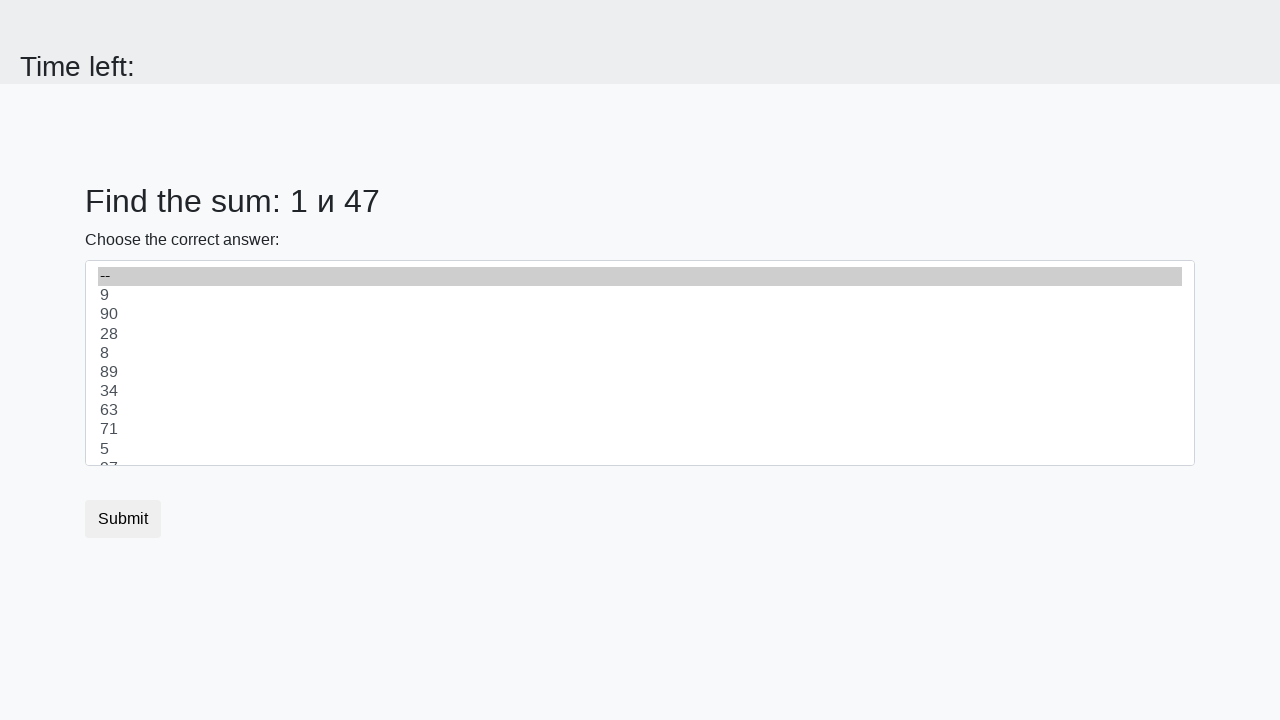

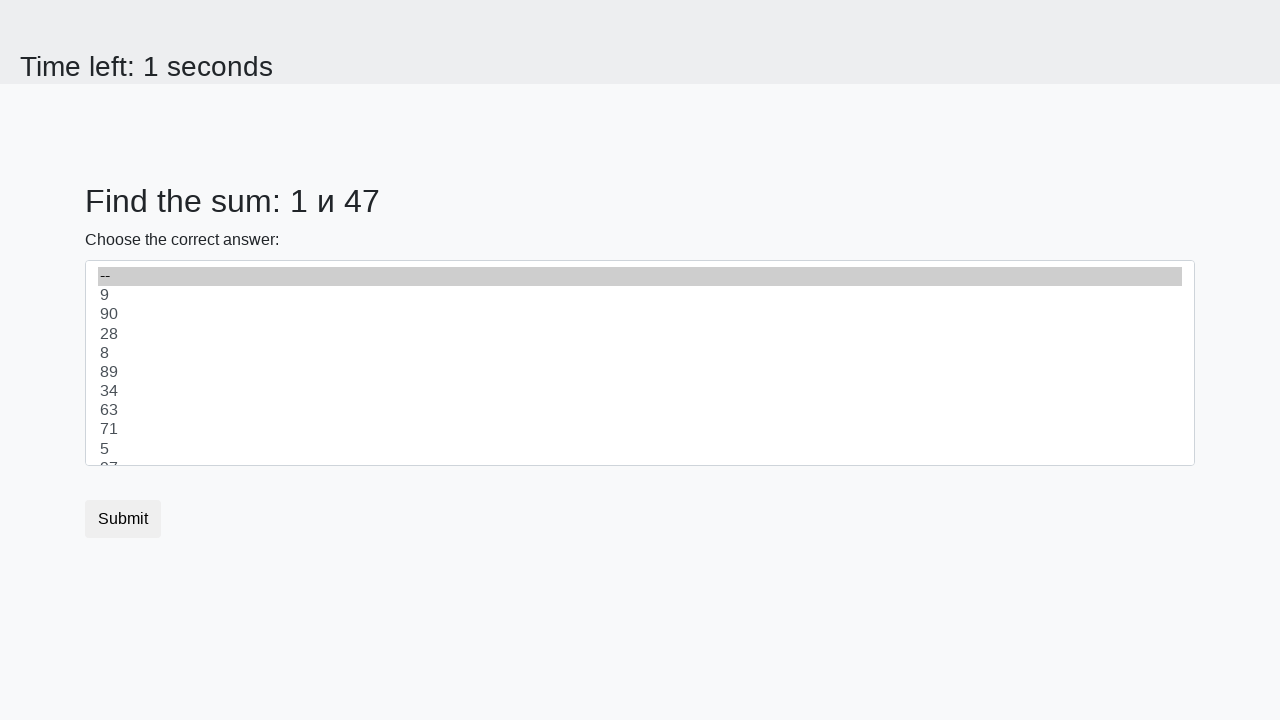